Tests geolocation override functionality by setting a specific location (Berlin, Germany coordinates) and verifying the displayed location information on a geolocation testing website.

Starting URL: https://where-am-i.org/

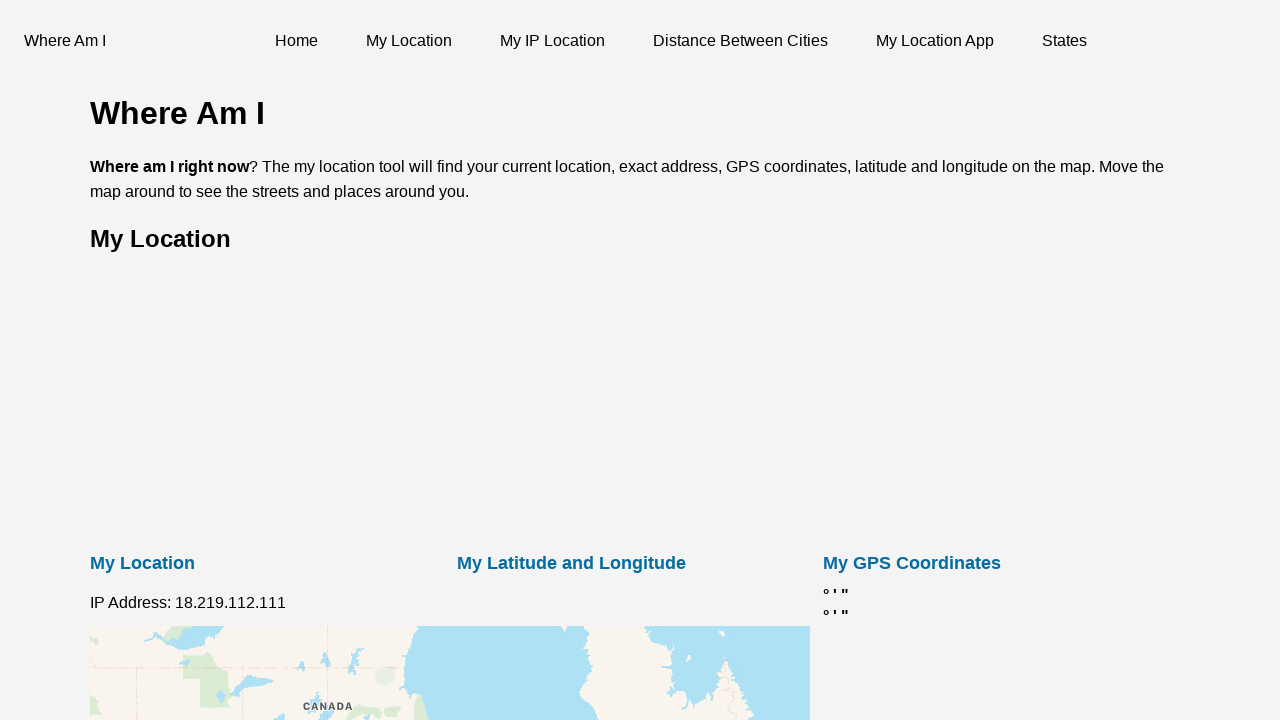

Set geolocation to Berlin, Germany coordinates (52.5043, 13.4501)
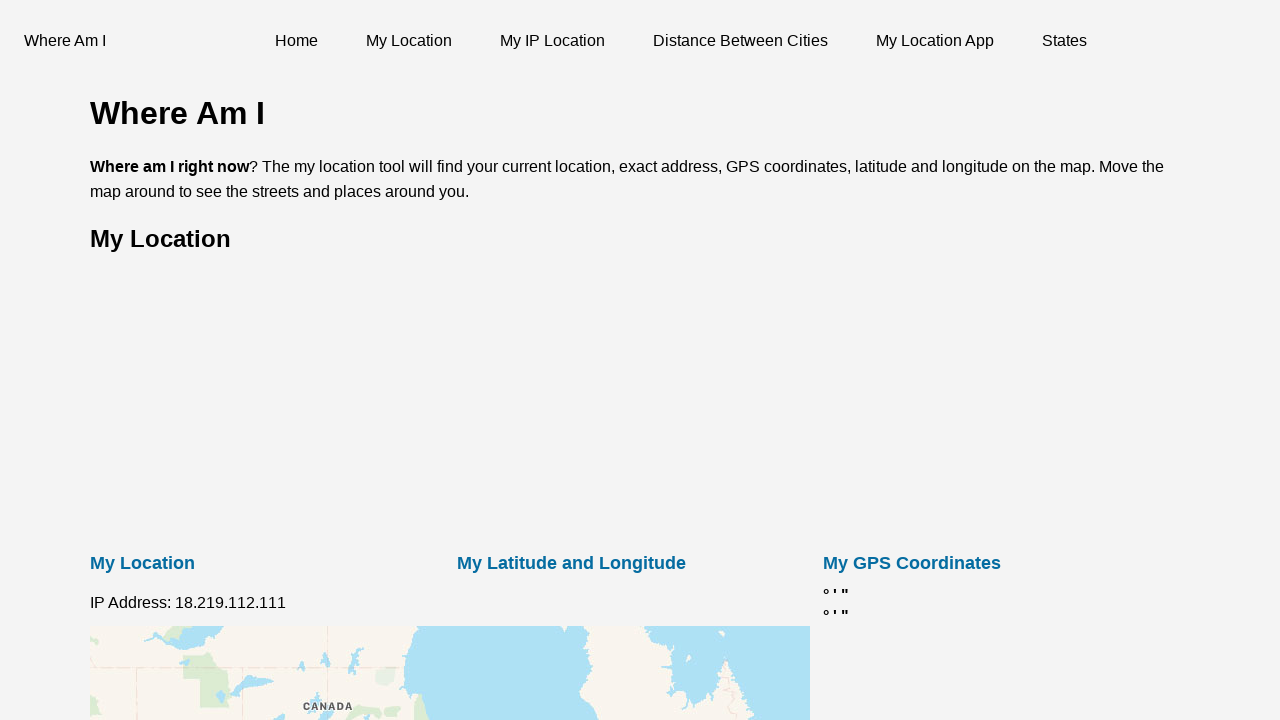

Granted geolocation permission
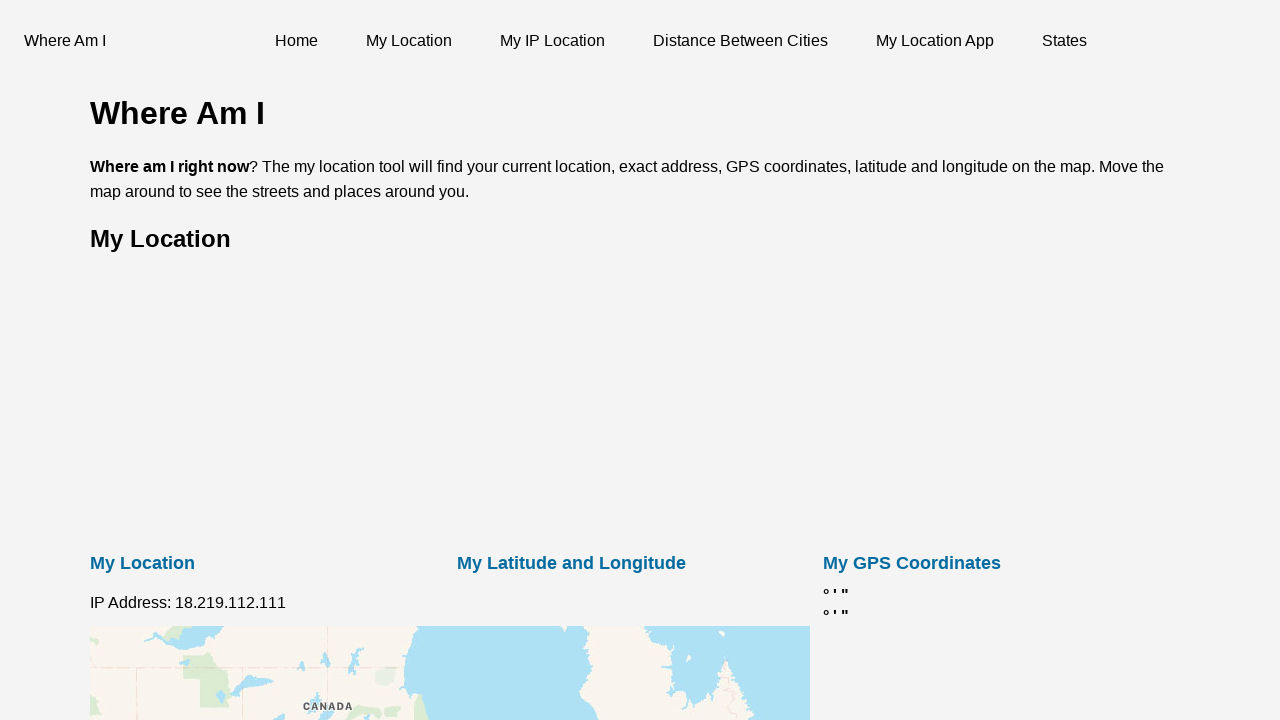

Reloaded page to apply geolocation override
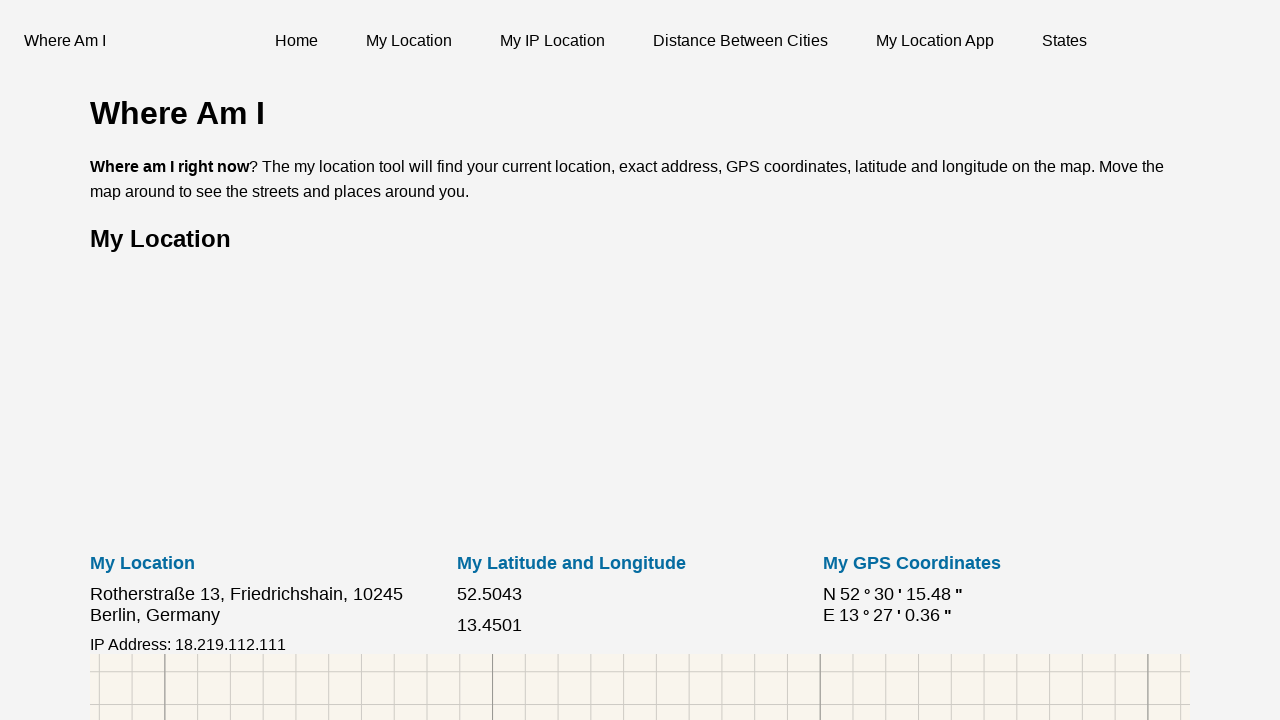

Location address element loaded
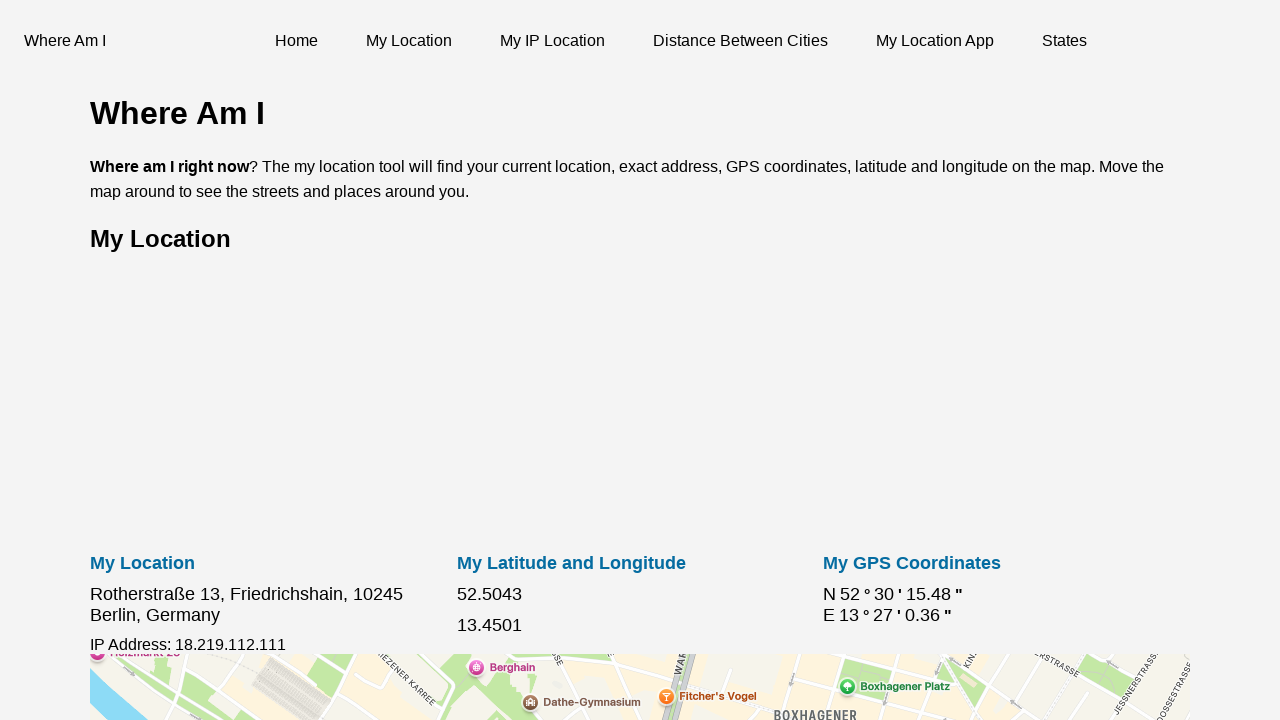

Latitude element is displayed
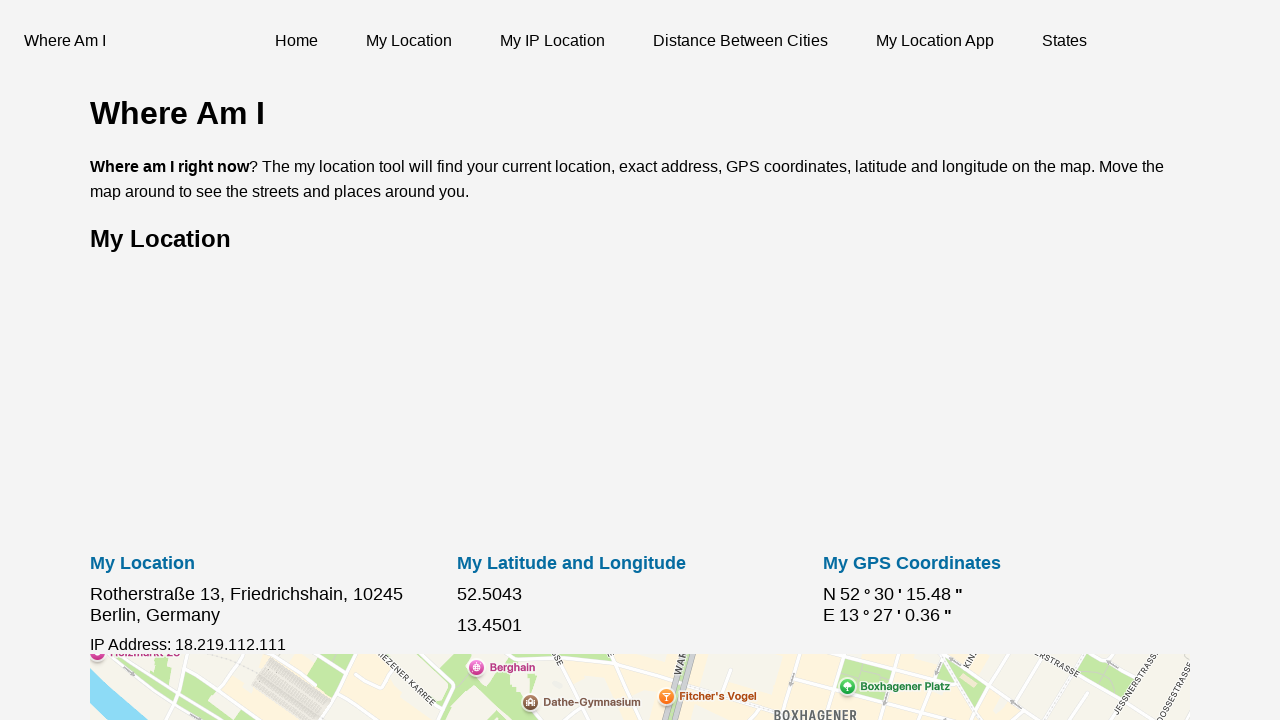

Longitude element is displayed
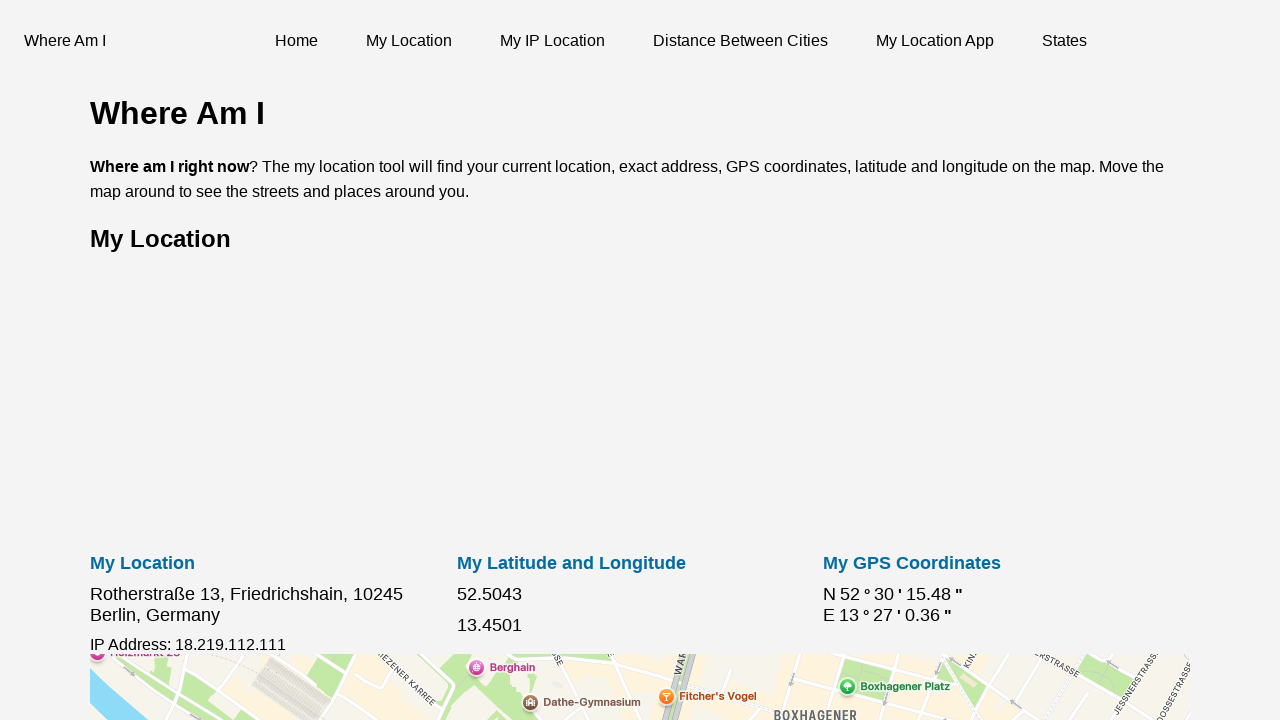

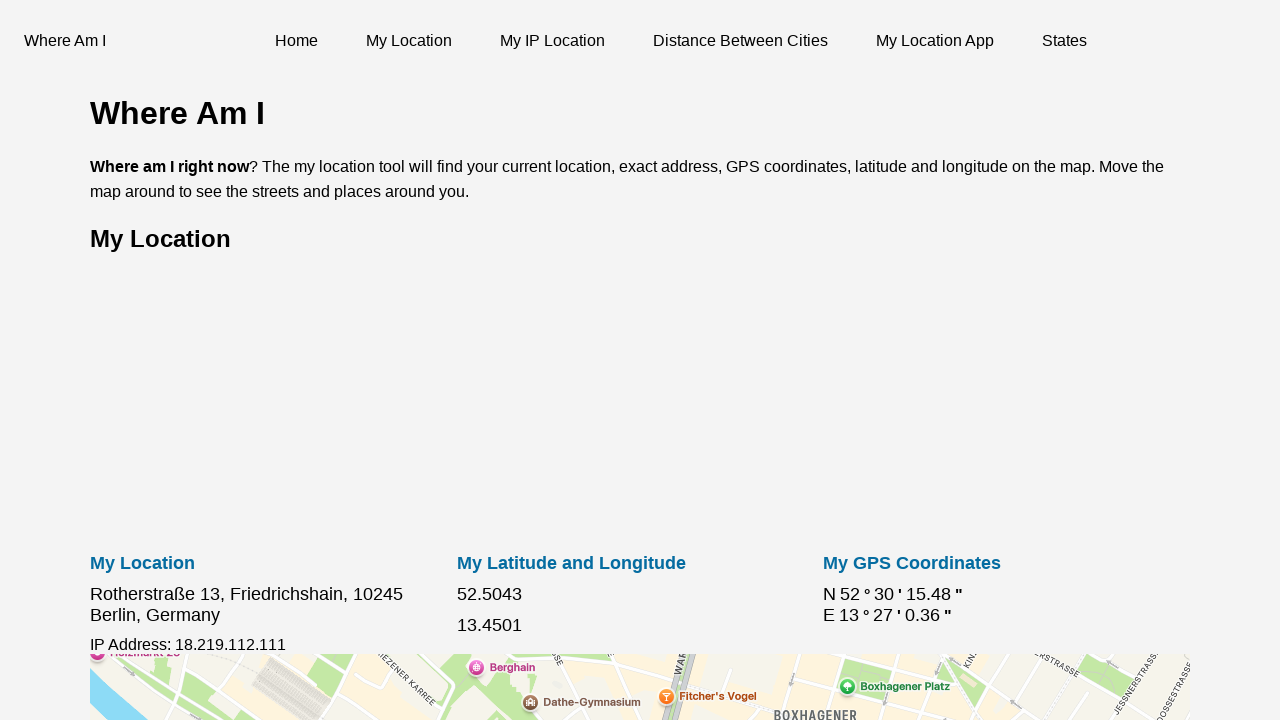